Tests keyboard key press functionality by sending the SPACE key to an input element and then sending the LEFT arrow key, verifying the displayed result text for each key press.

Starting URL: http://the-internet.herokuapp.com/key_presses

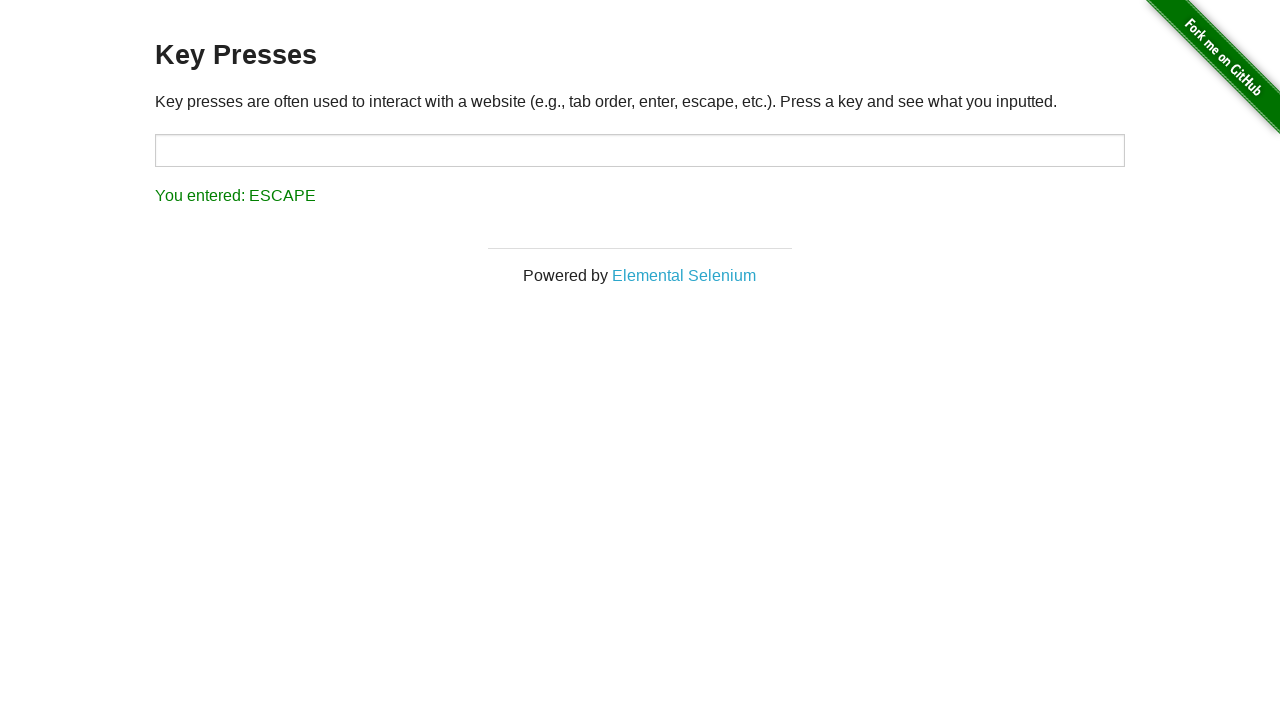

Pressed SPACE key on target input element on #target
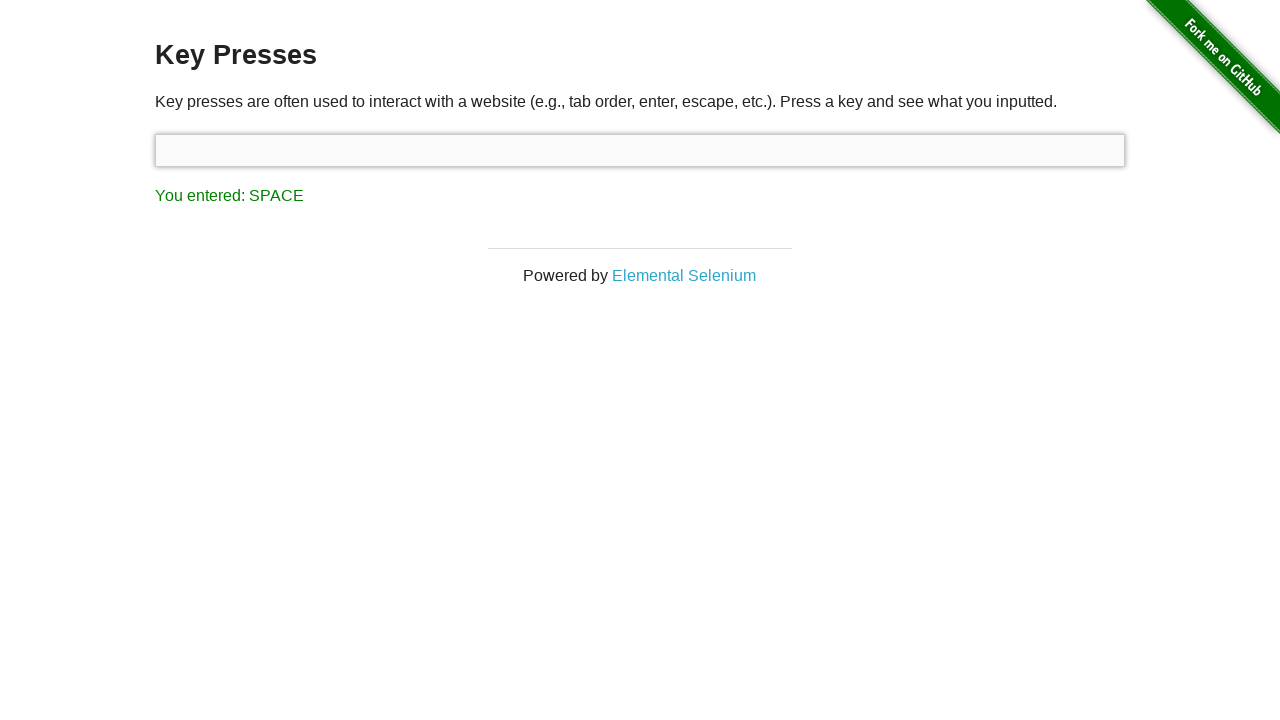

Verified result text shows 'You entered: SPACE'
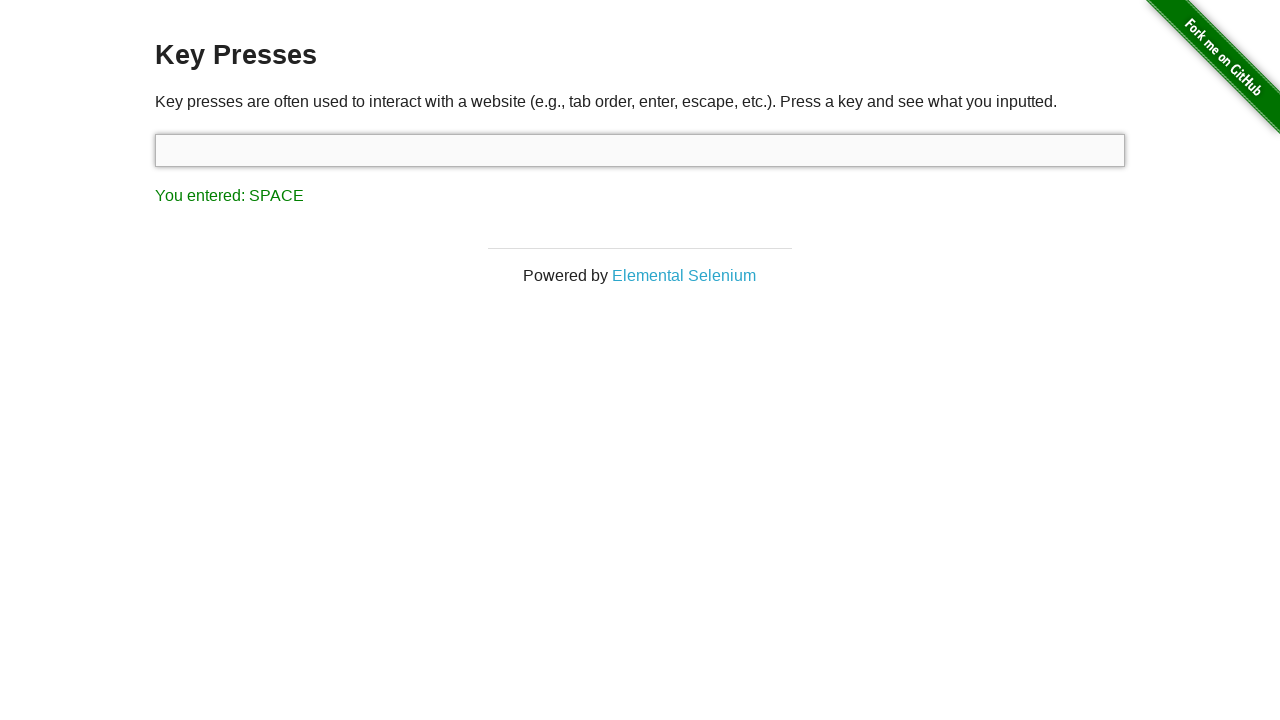

Pressed LEFT arrow key
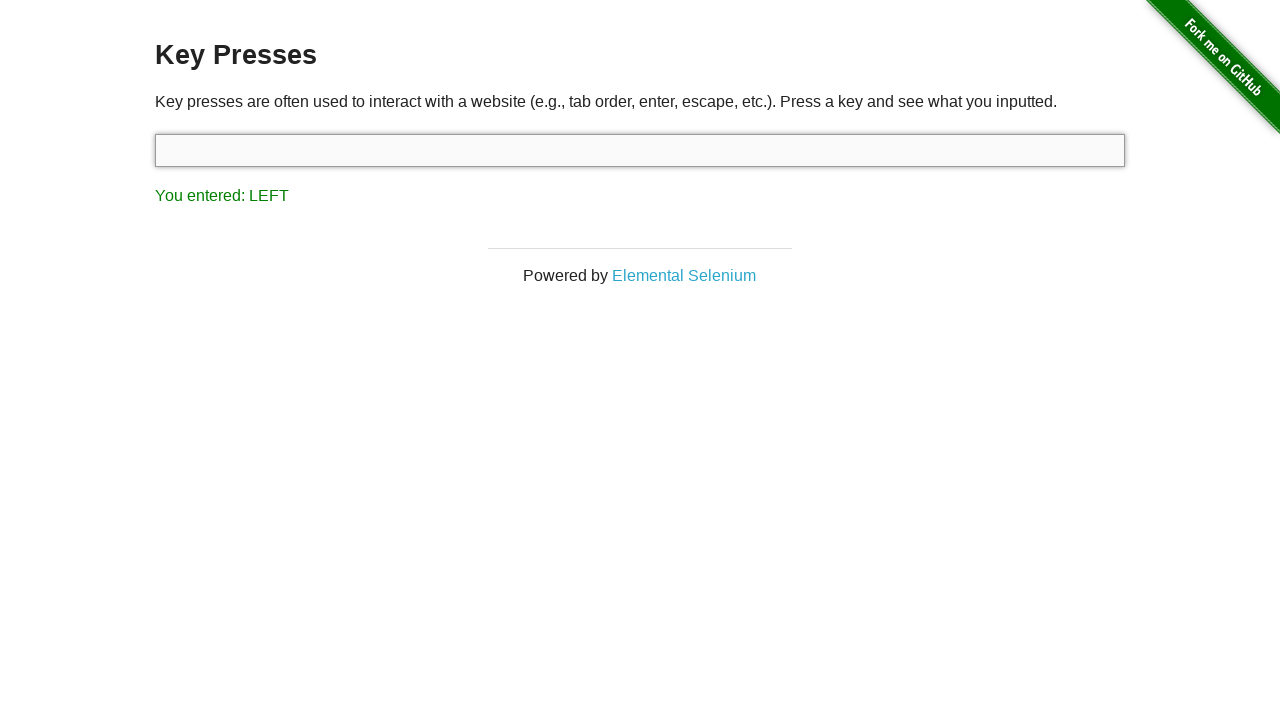

Verified result text shows 'You entered: LEFT'
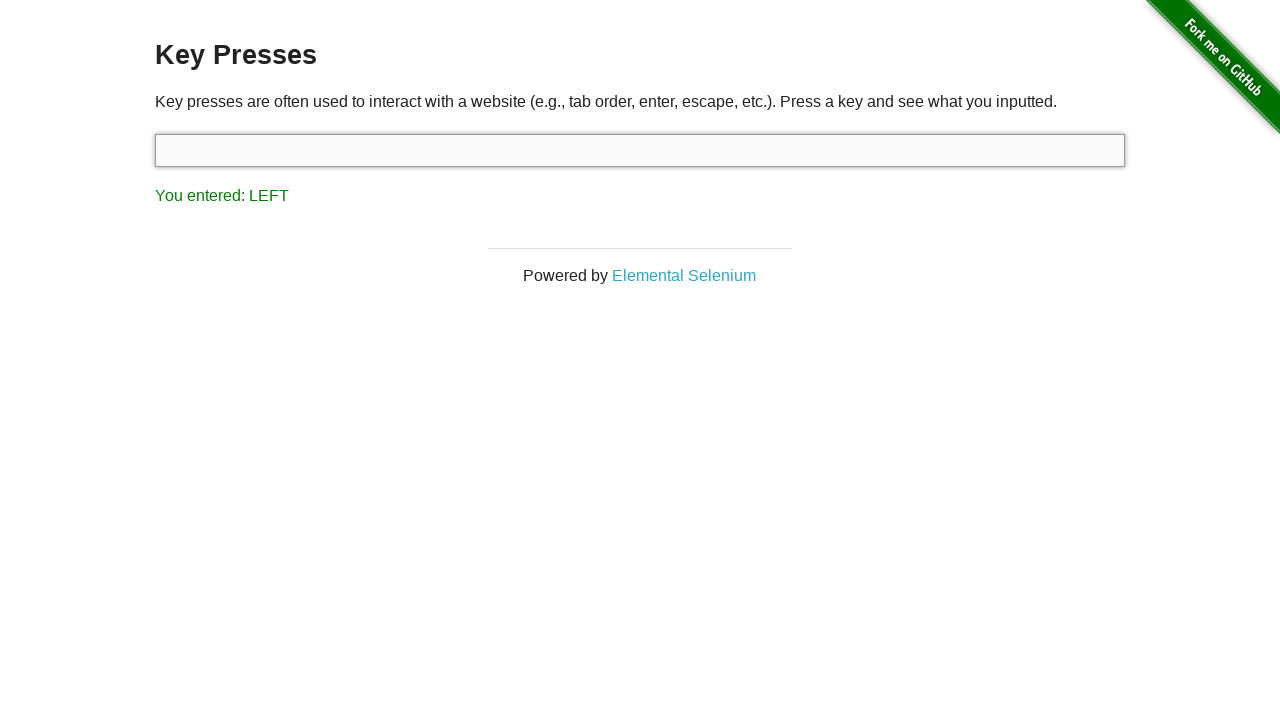

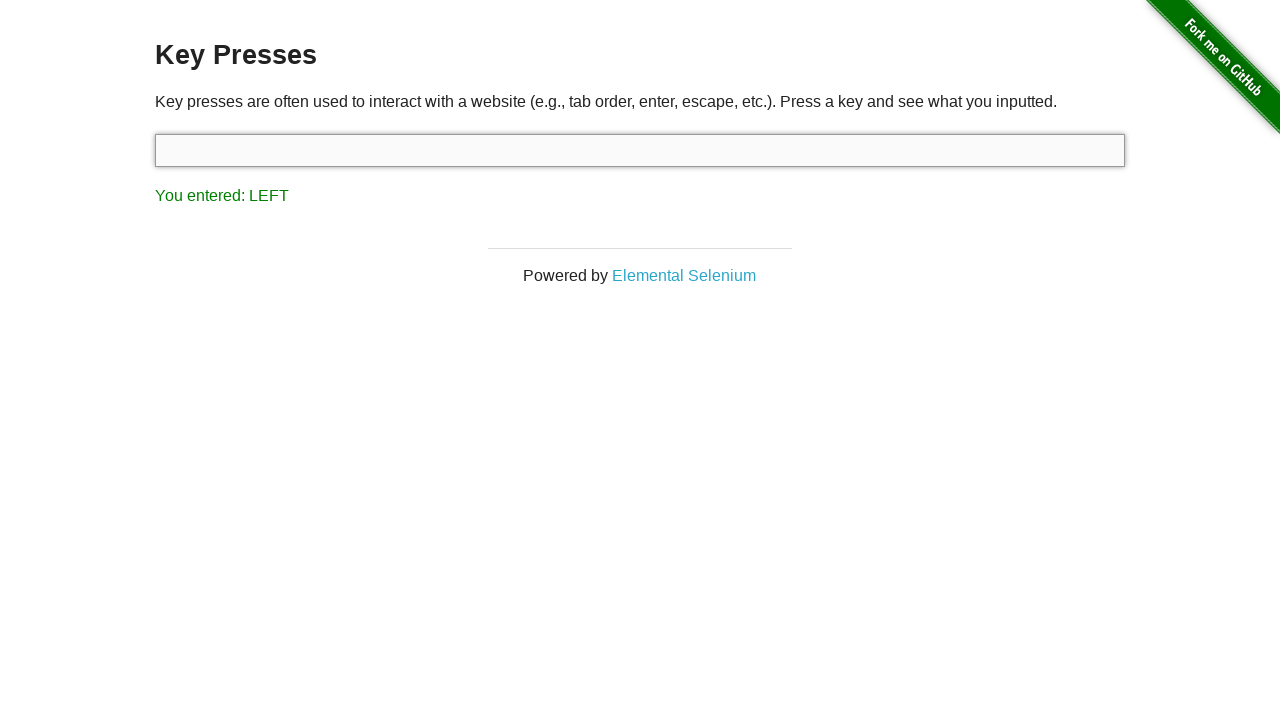